Tests interaction with shadow DOM elements by locating and filling a text input field within a shadow root

Starting URL: http://watir.com/examples/shadow_dom.html

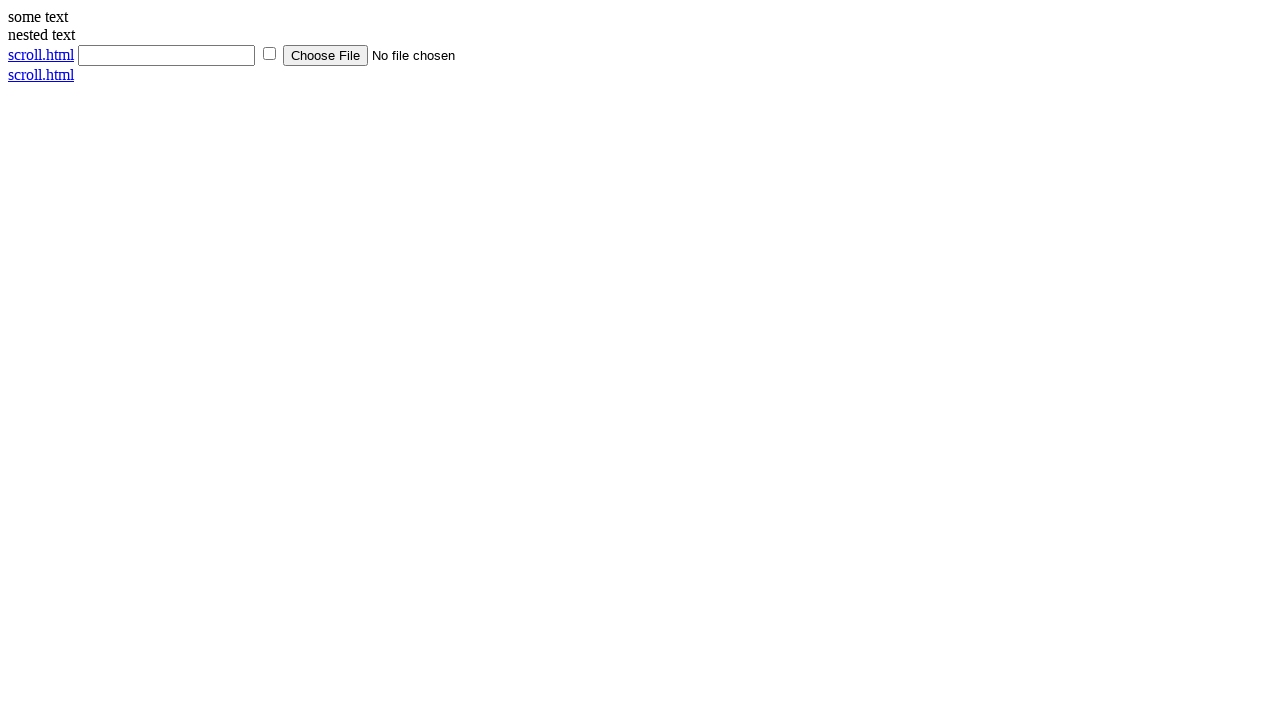

Filled shadow DOM text input with 'Hi Siva' on #shadow_host >> input[type=text]:nth-child(4)
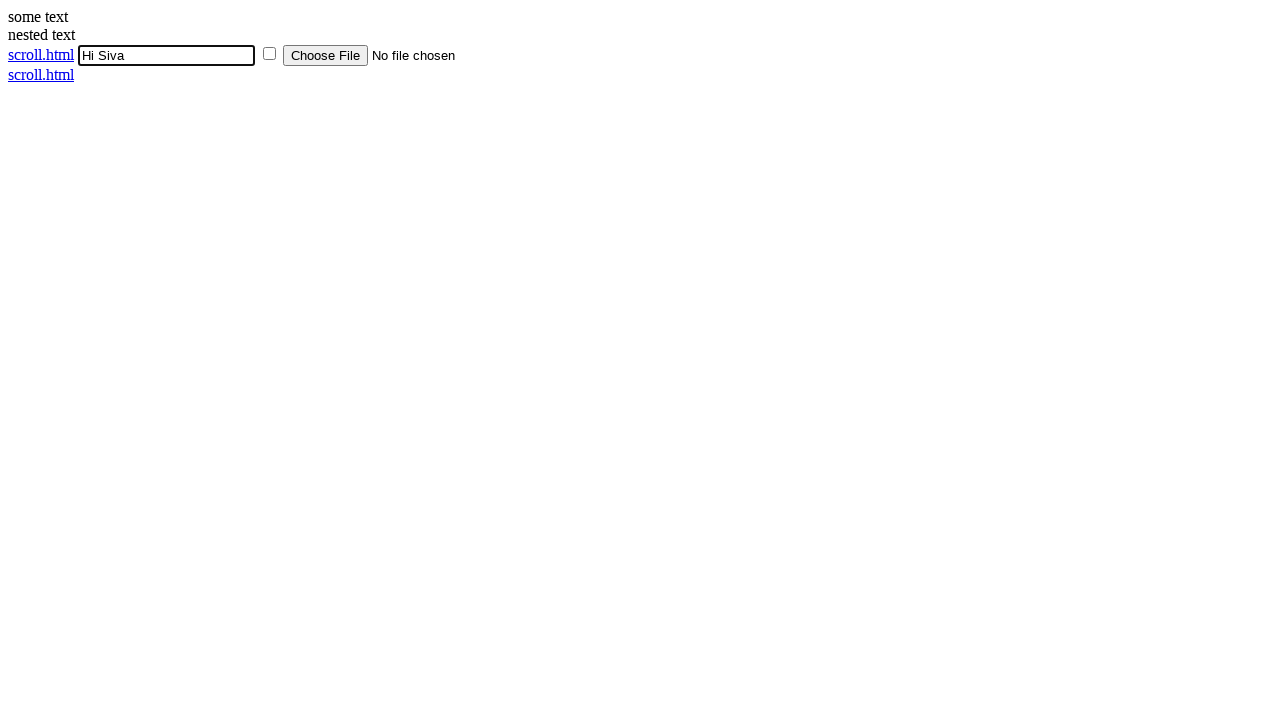

Waited 5 seconds to see the result
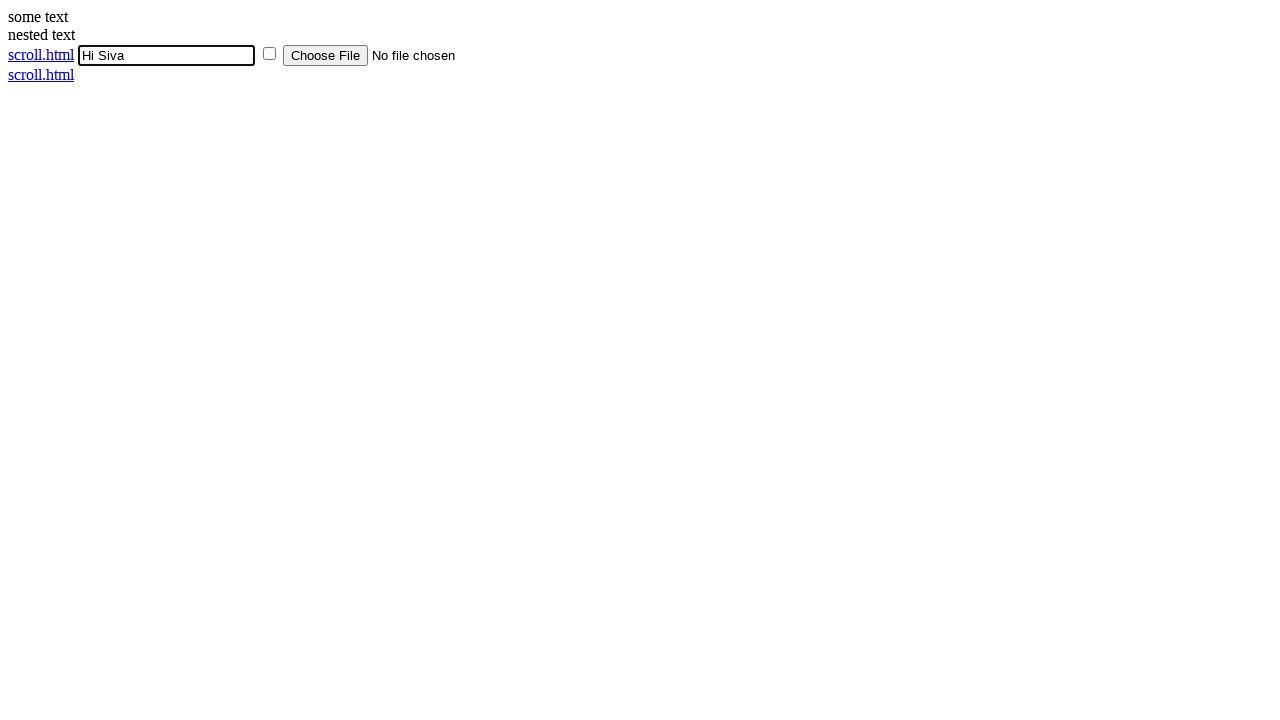

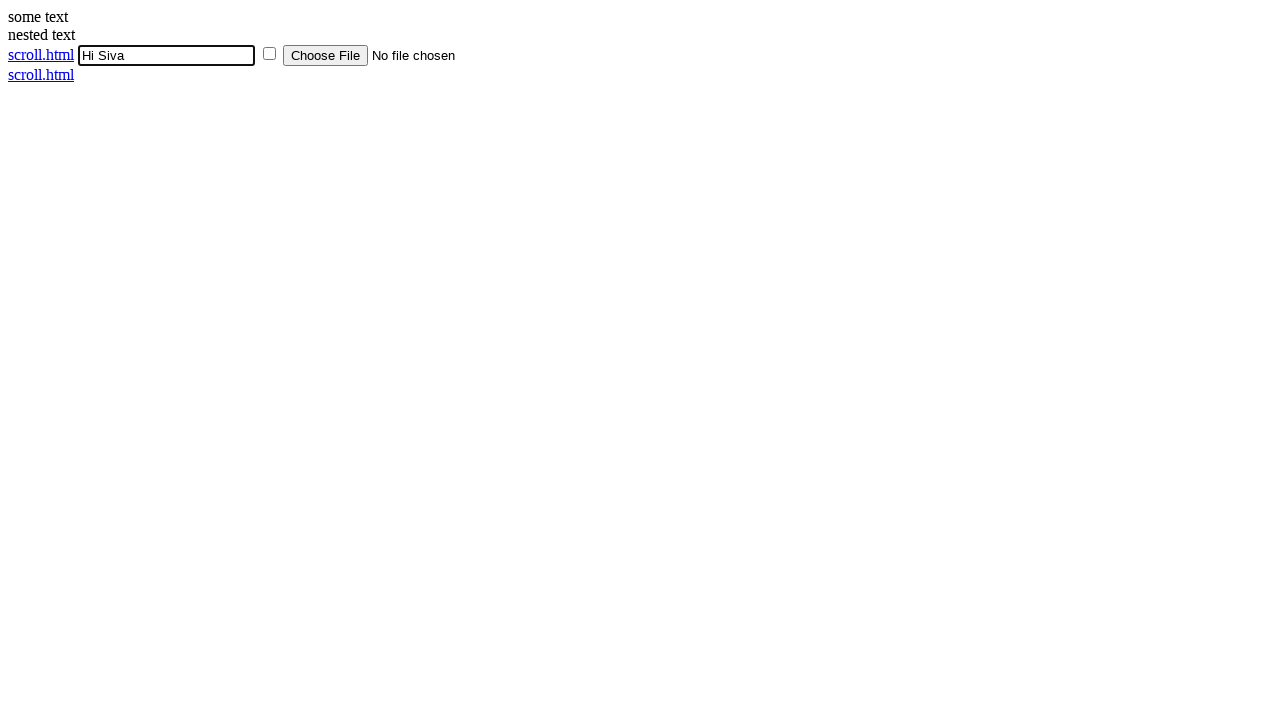